Tests form interactions on an Angular practice page by checking checkboxes, selecting gender, filling password, submitting the form, then navigating to shop and adding a product to cart

Starting URL: https://rahulshettyacademy.com/angularpractice/

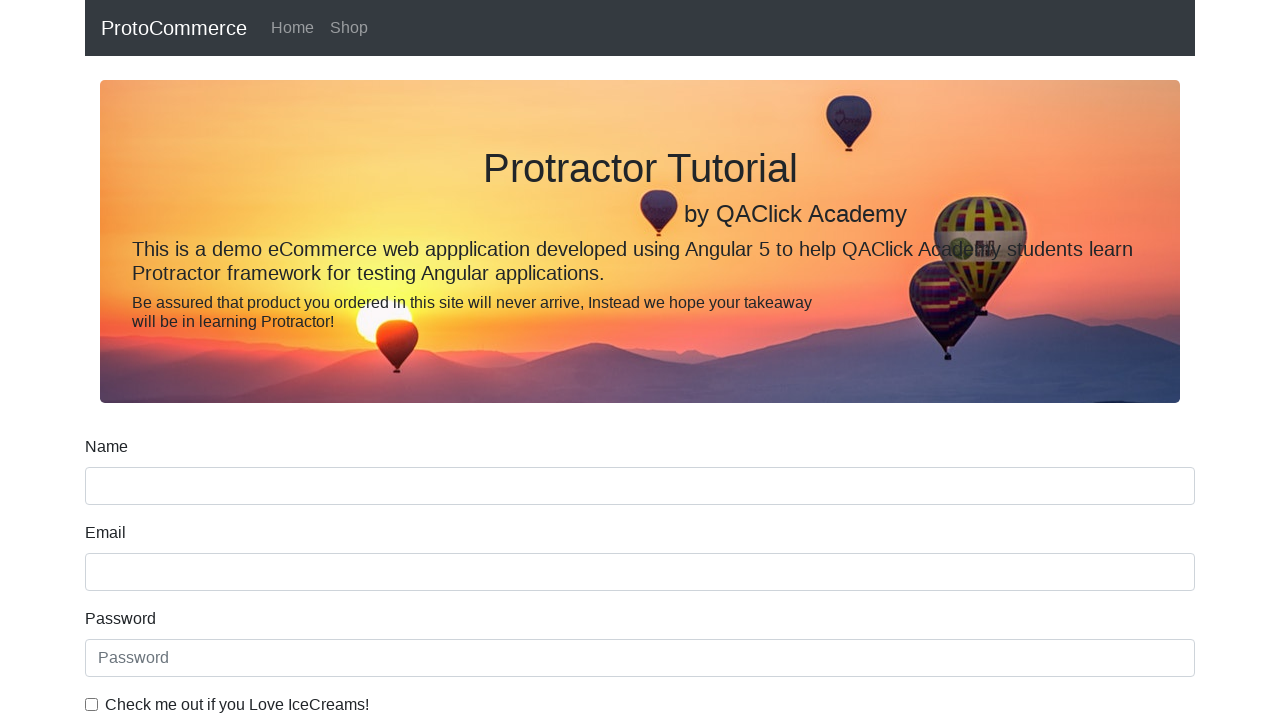

Checked 'I Love IceCreams' checkbox at (92, 704) on internal:label="Check me out if you Love IceCreams!"i
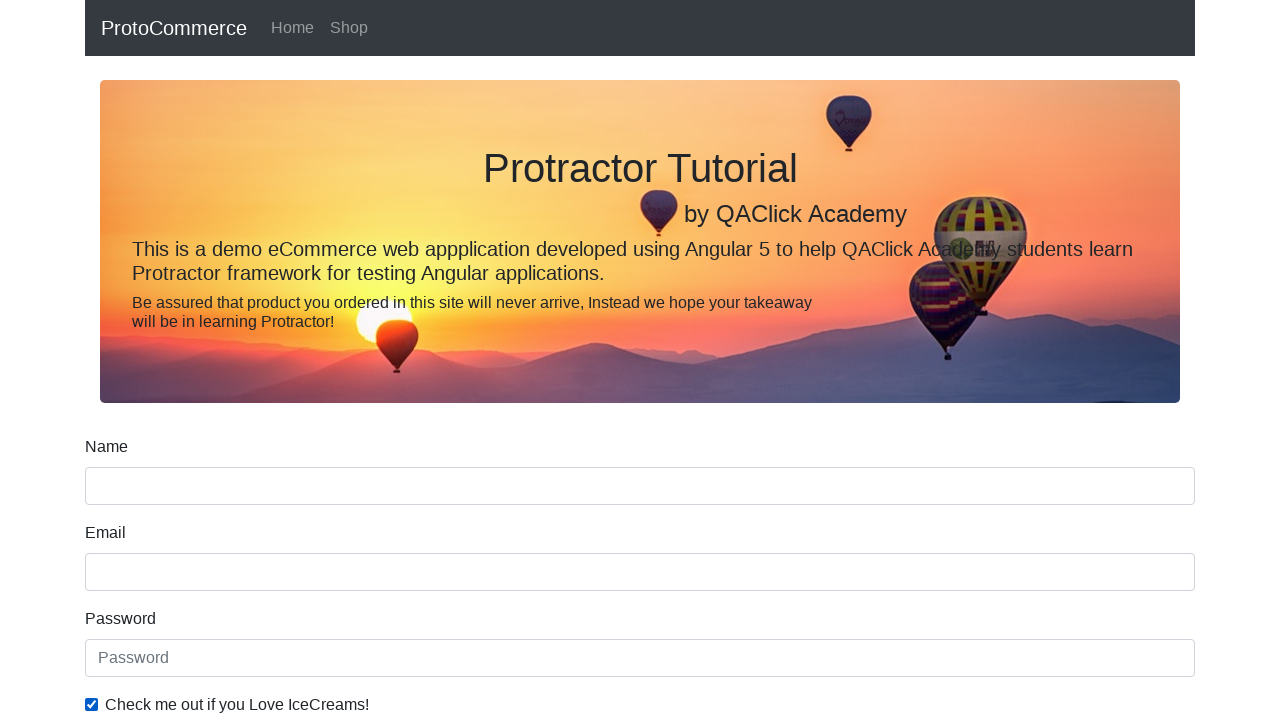

Selected 'Employed' radio button at (326, 360) on internal:label="Employed"i
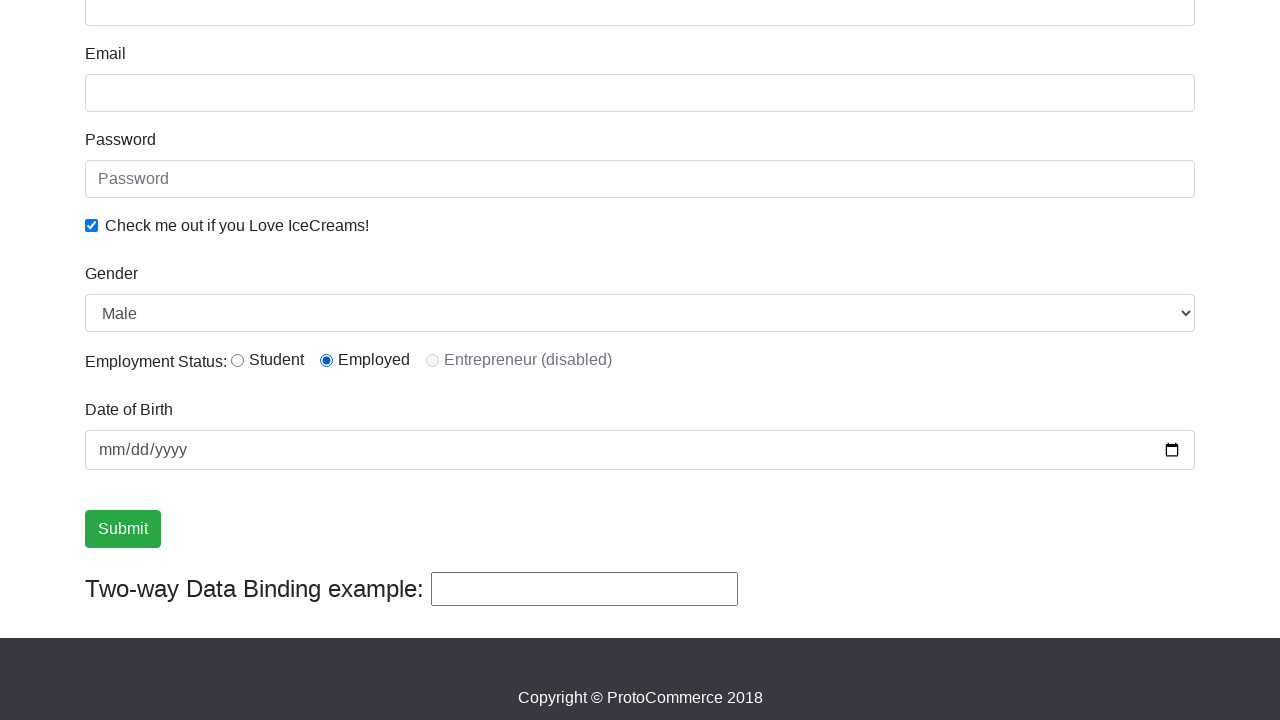

Selected 'Female' from Gender dropdown on internal:label="Gender"i
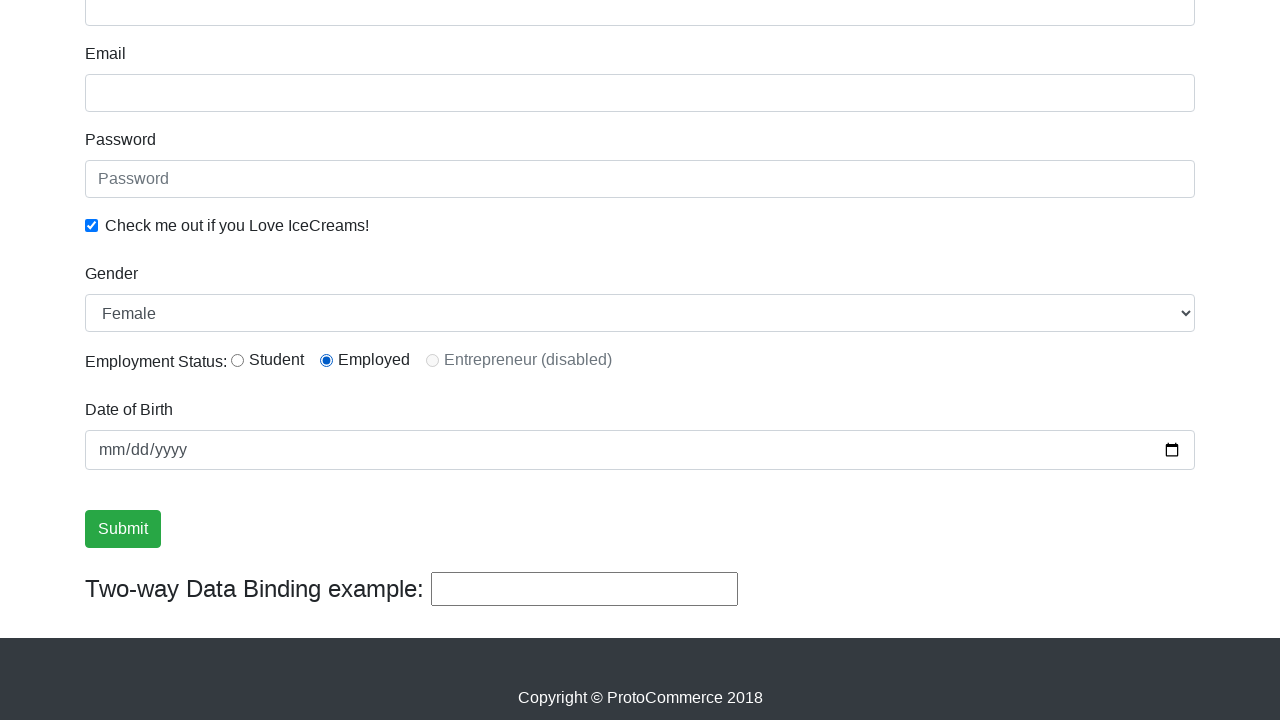

Filled password field with 'one@123' on internal:attr=[placeholder="Password"i]
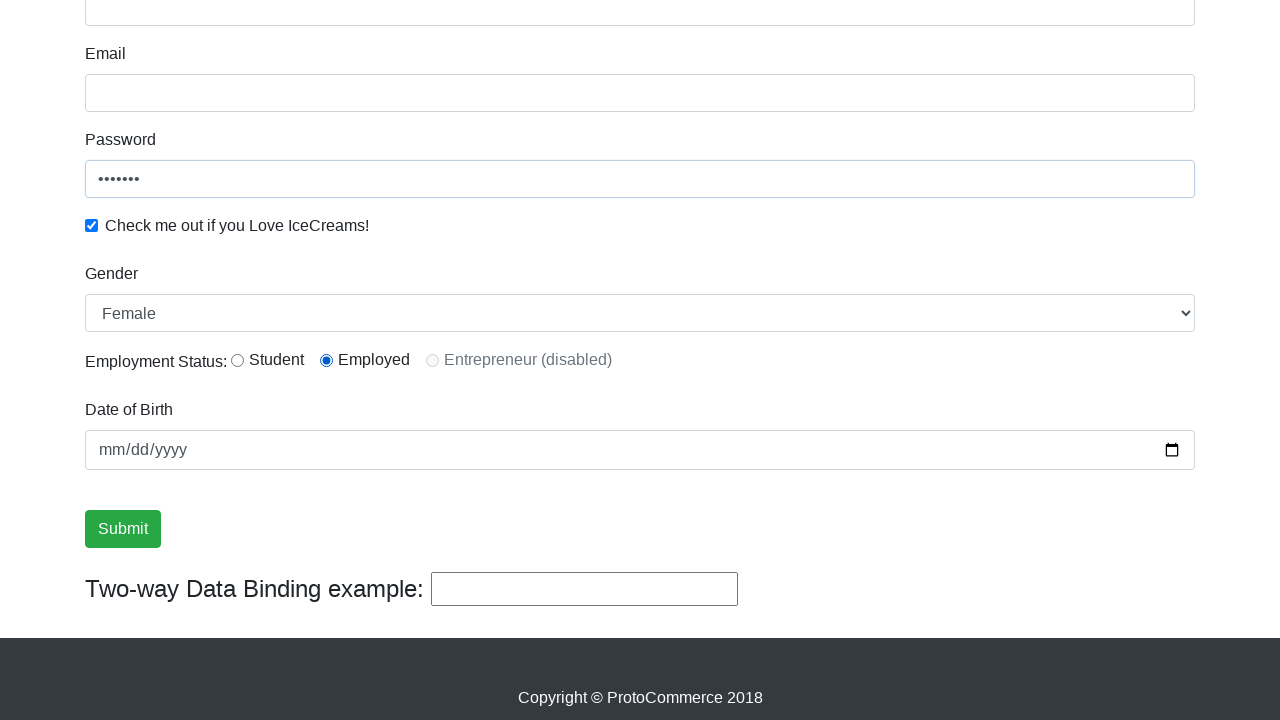

Clicked Submit button to submit form at (123, 529) on internal:role=button[name="Submit"i]
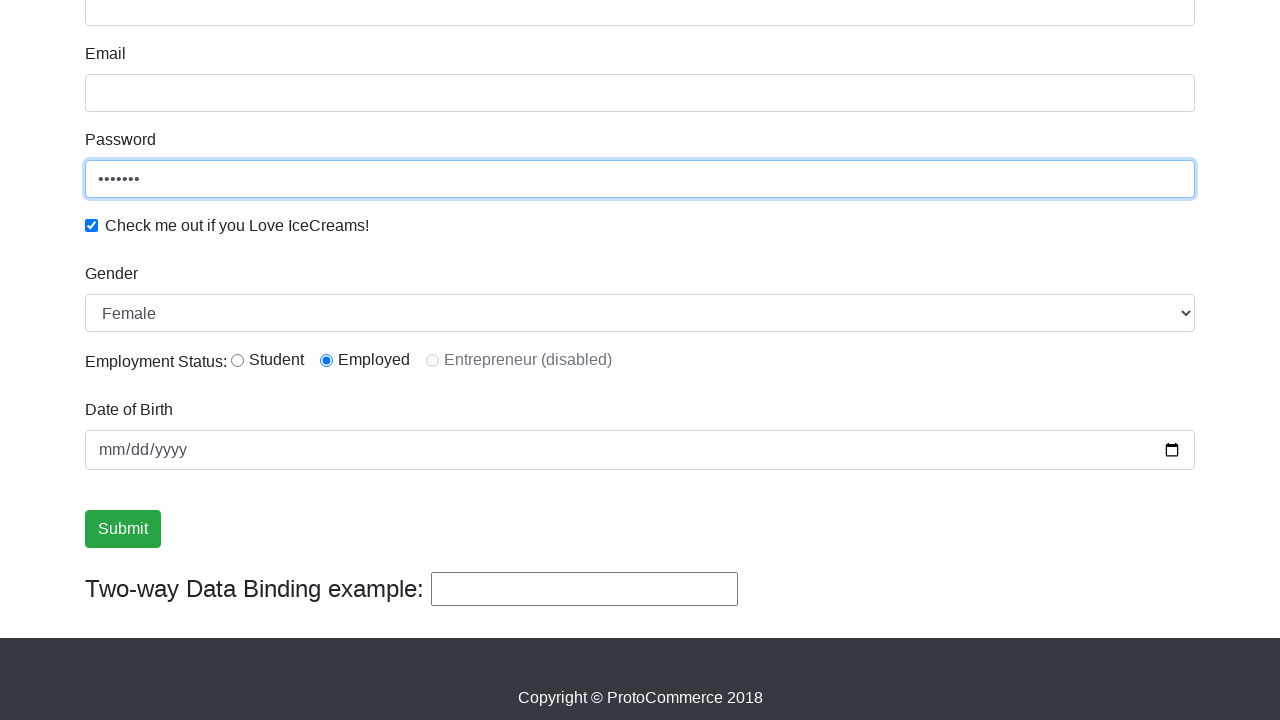

Form submission success message appeared
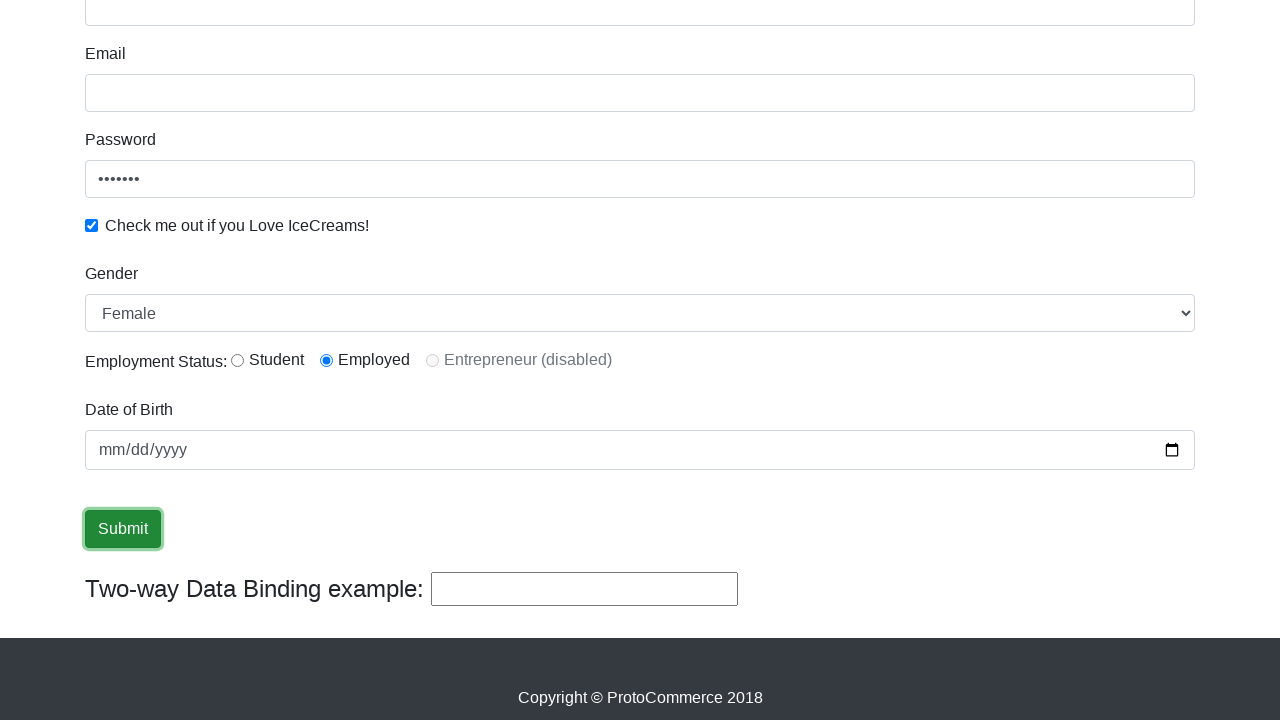

Clicked 'Shop' link to navigate to shop page at (349, 28) on internal:role=link[name="Shop"i]
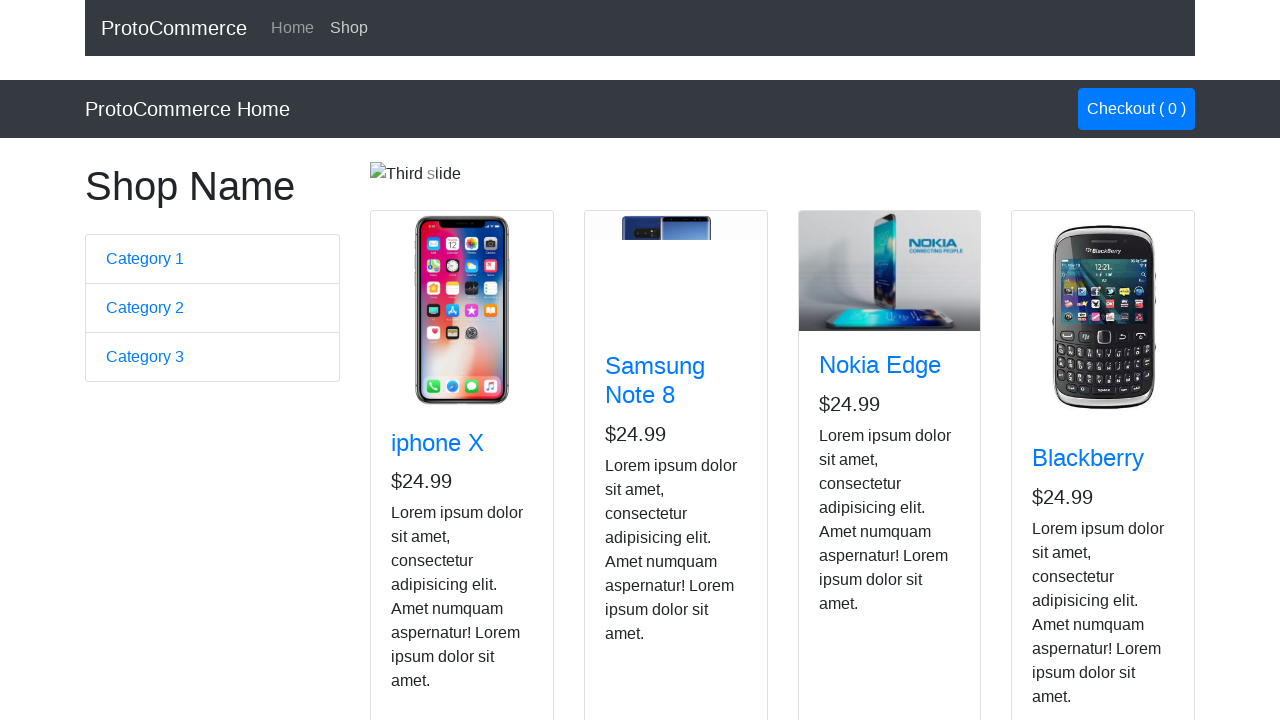

Added Blackberry product to cart at (1068, 528) on app-card >> internal:has-text="Blackberry"i >> internal:role=button[name="Add"i]
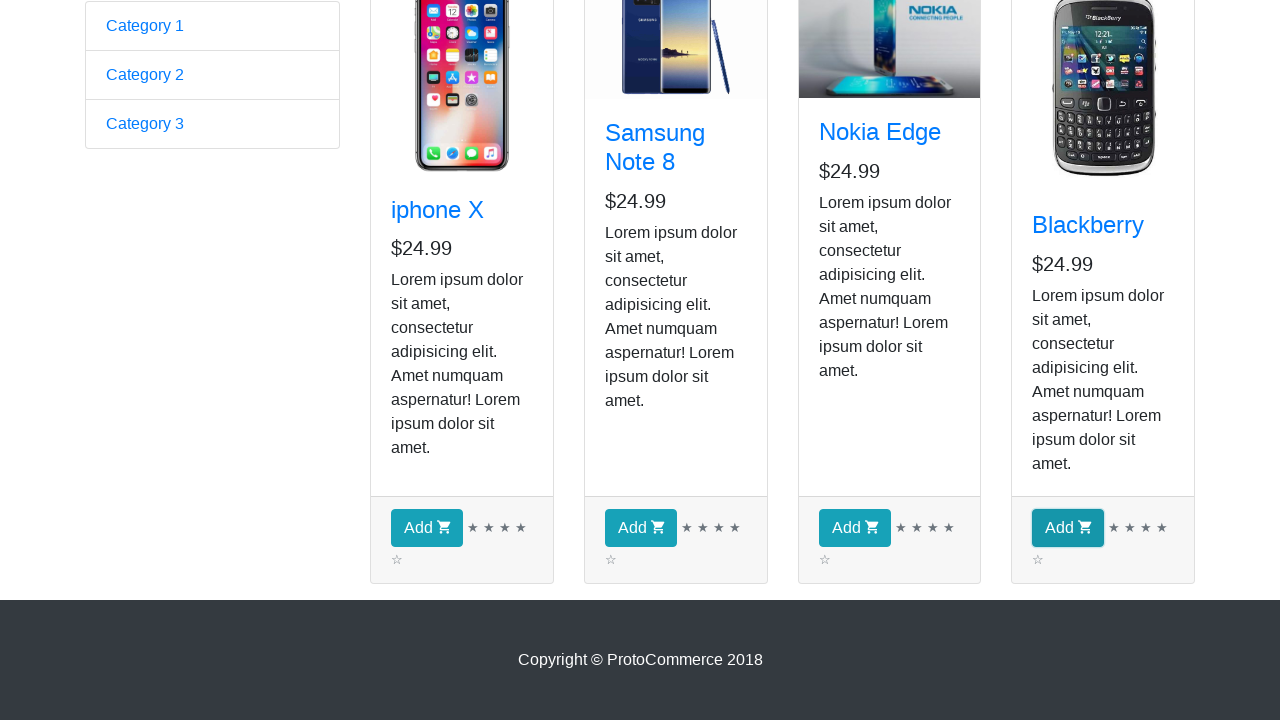

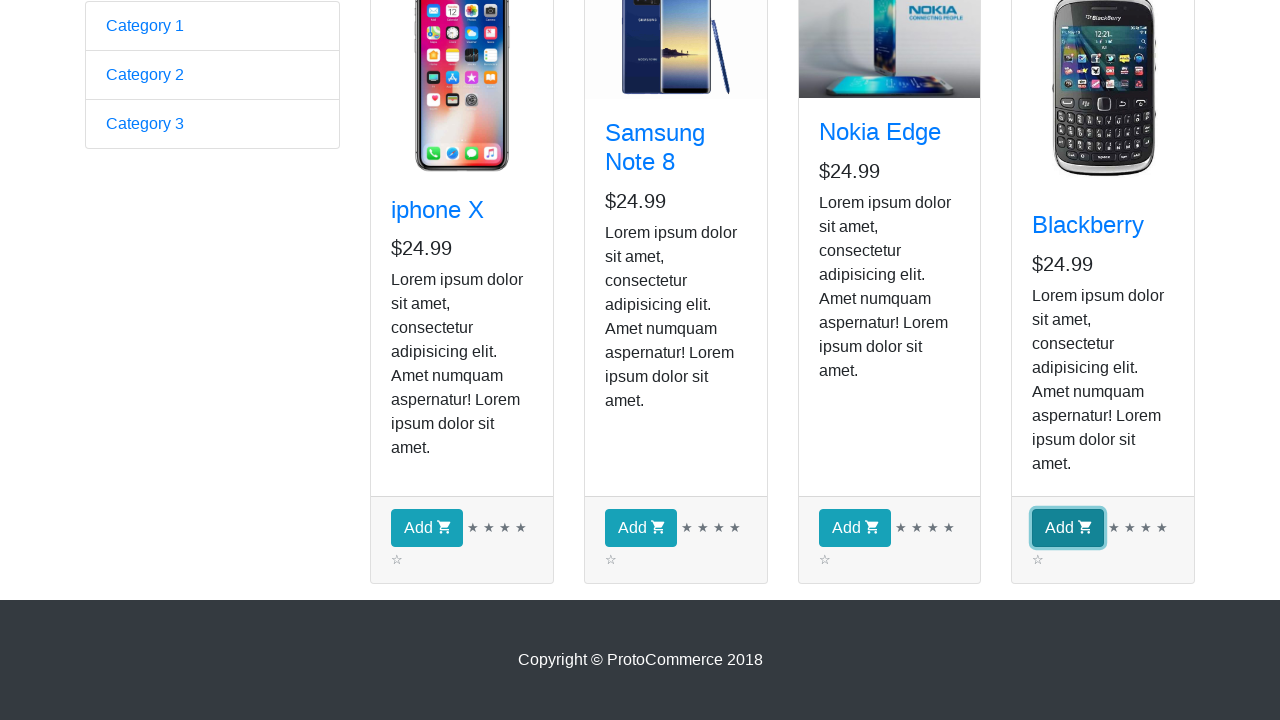